Tests tooltip functionality on jQuery UI demo page by hovering over an age input field within an iframe and verifying the tooltip text that appears.

Starting URL: https://jqueryui.com/tooltip/

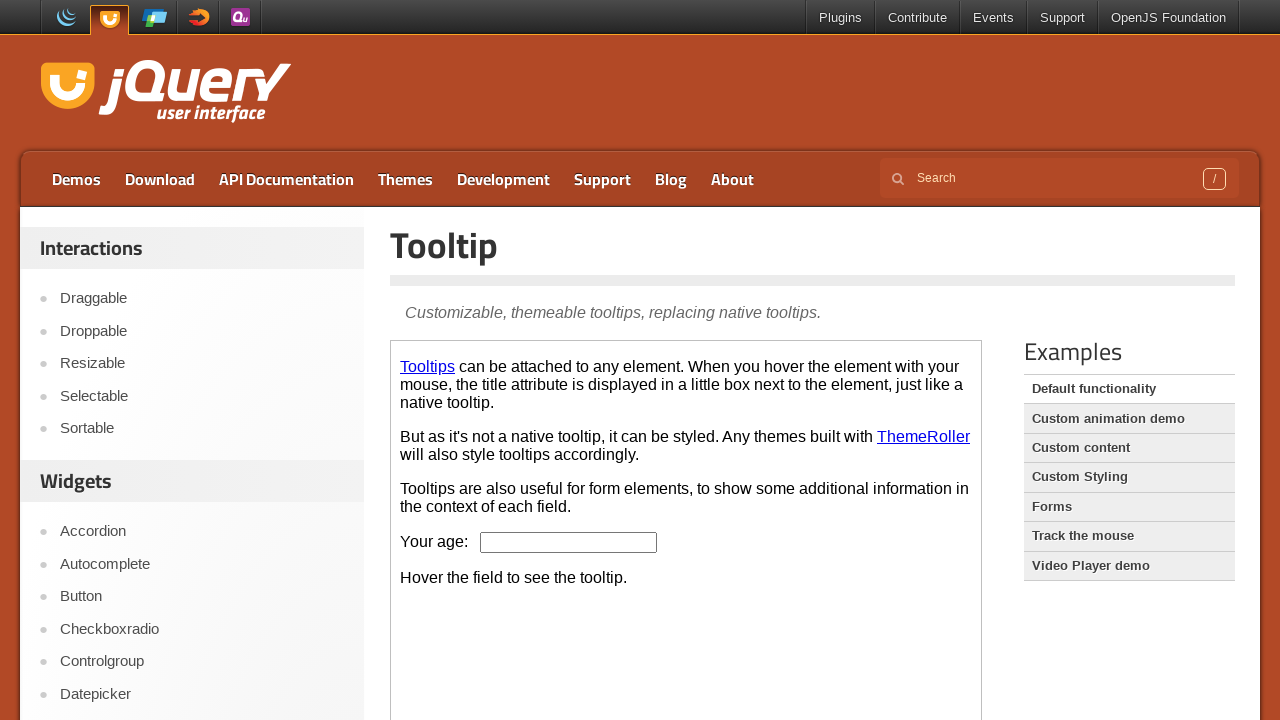

Located the demo-frame iframe
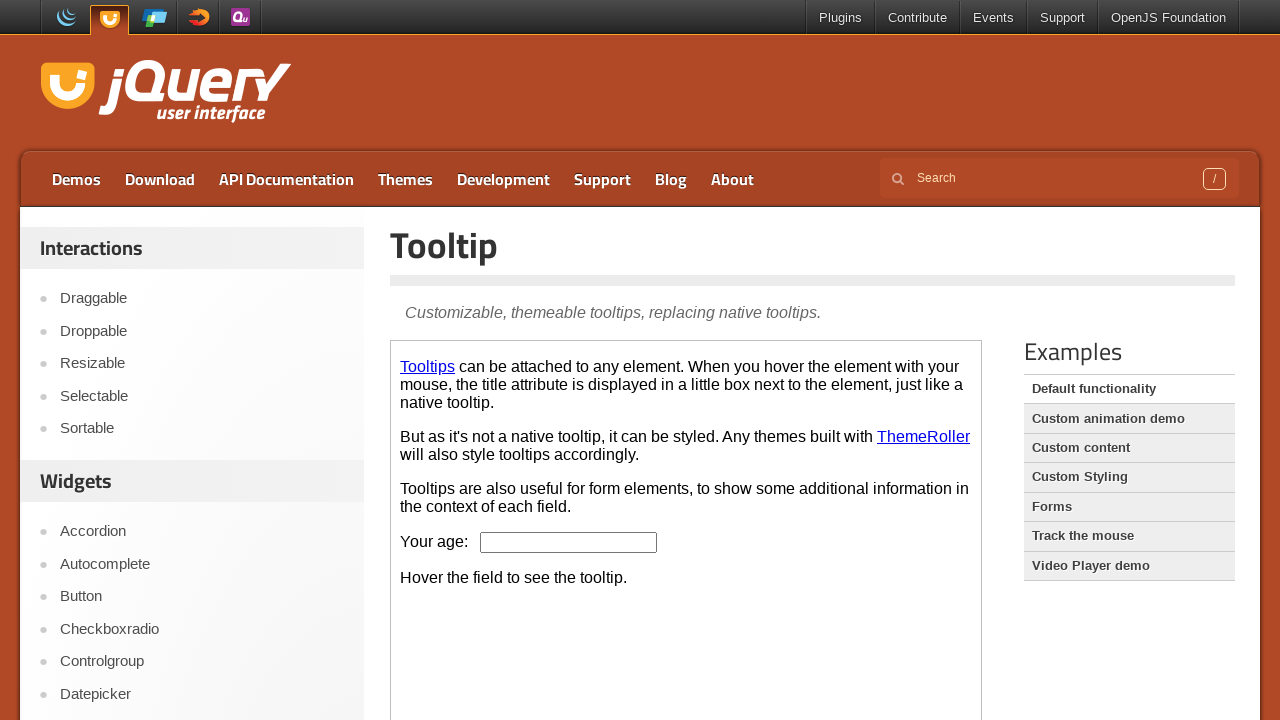

Located the age input field within the iframe
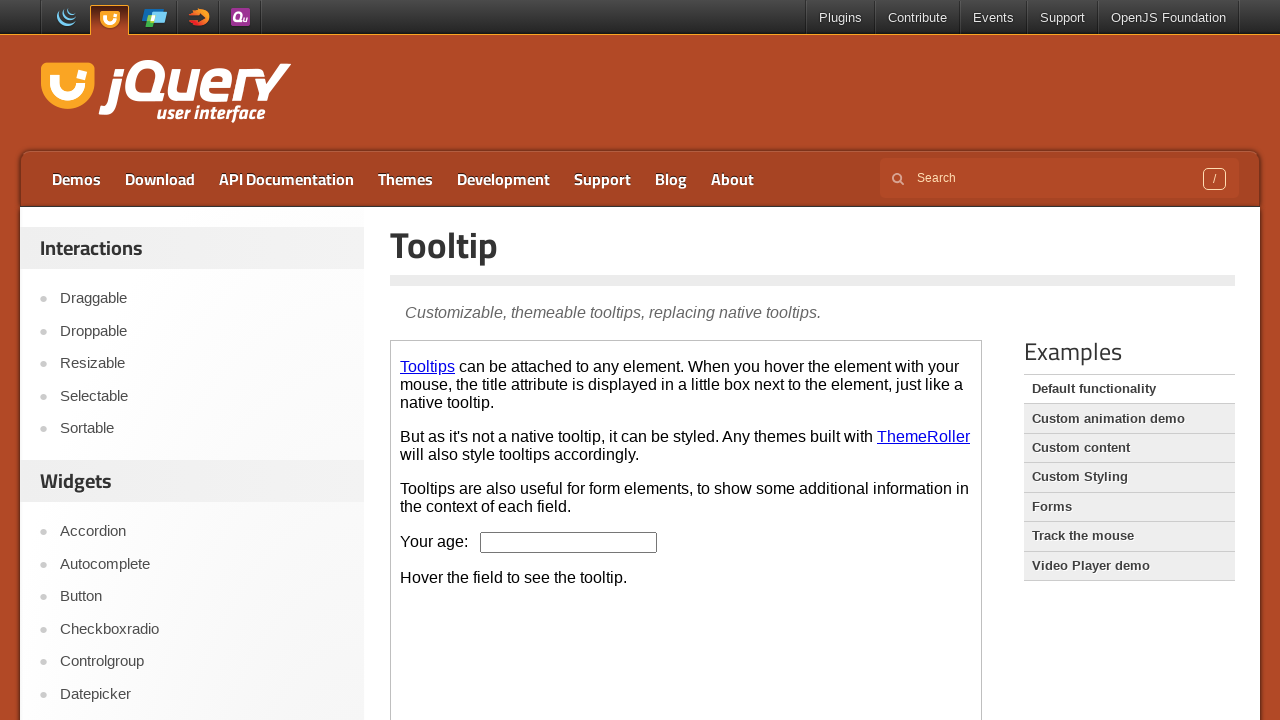

Age input field became visible
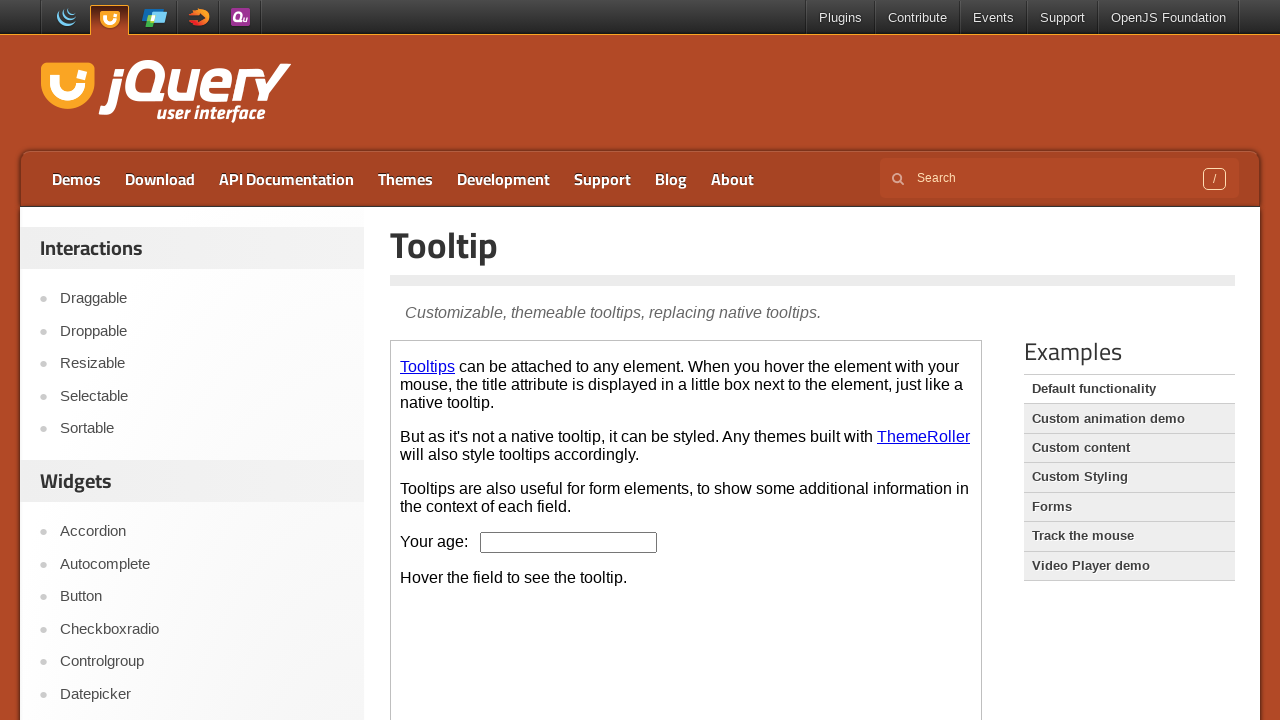

Hovered over the age input field to trigger tooltip at (569, 542) on .demo-frame >> internal:control=enter-frame >> #age
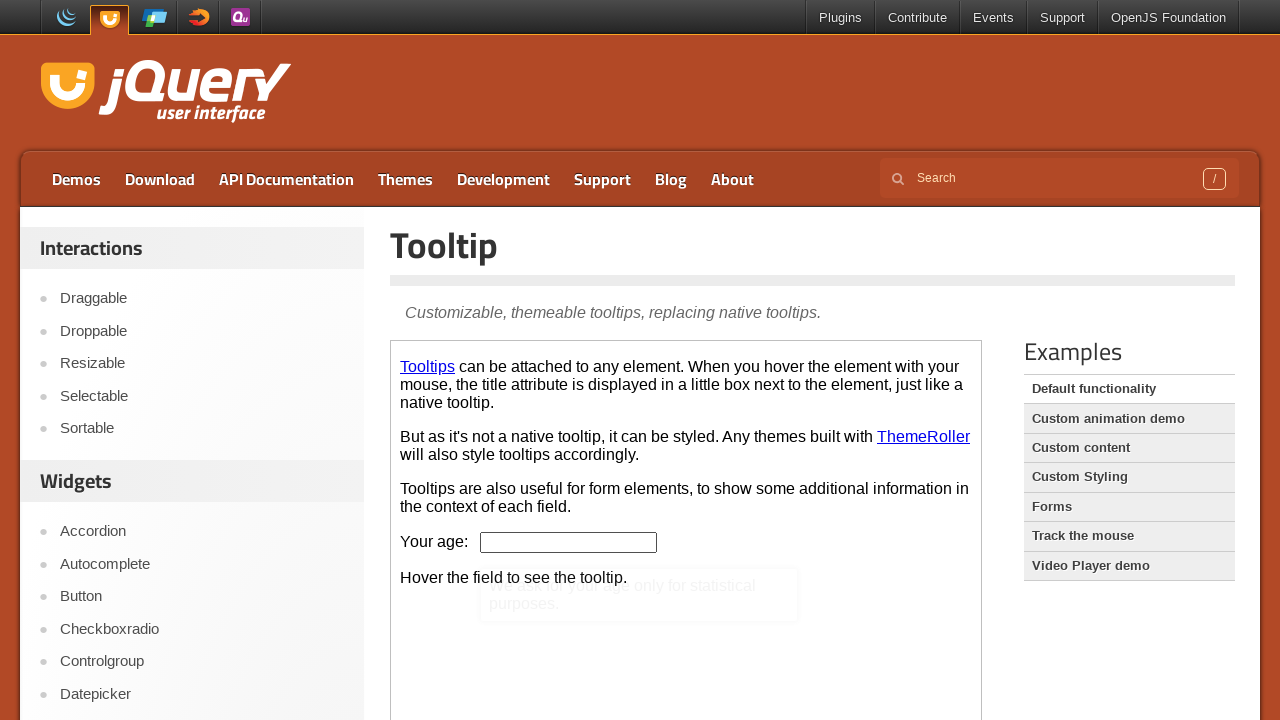

Located the tooltip element
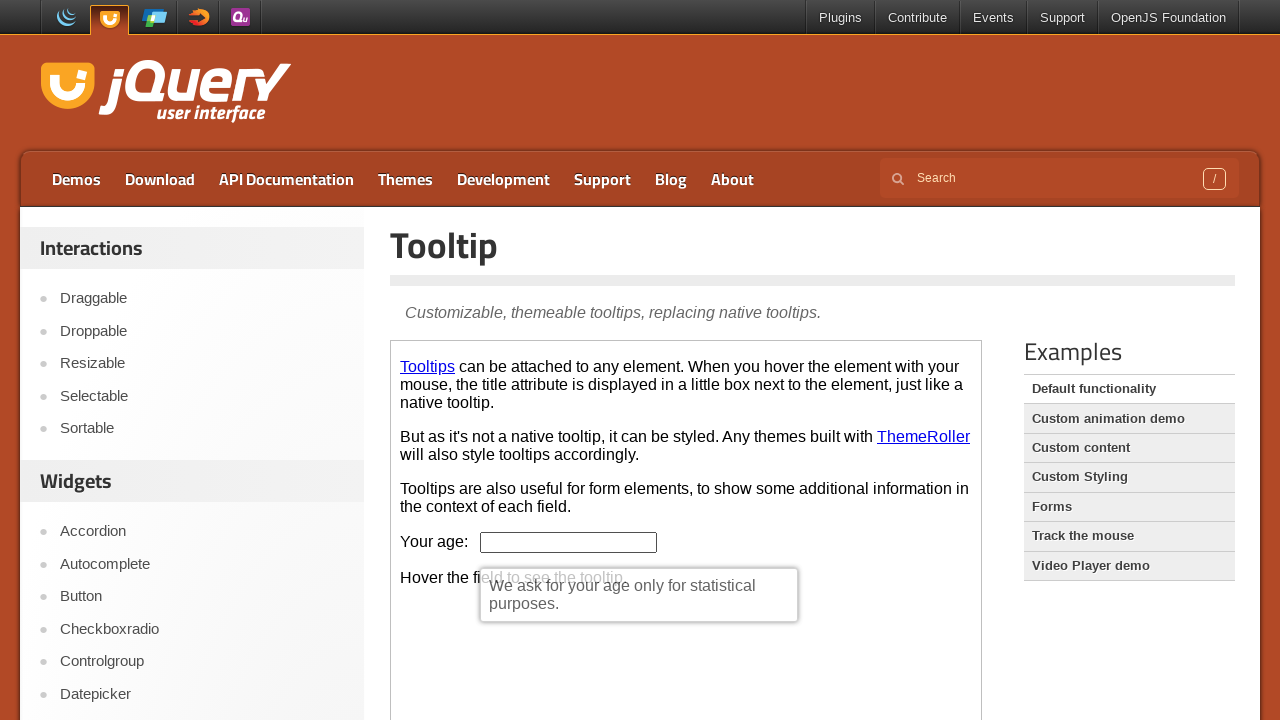

Tooltip became visible
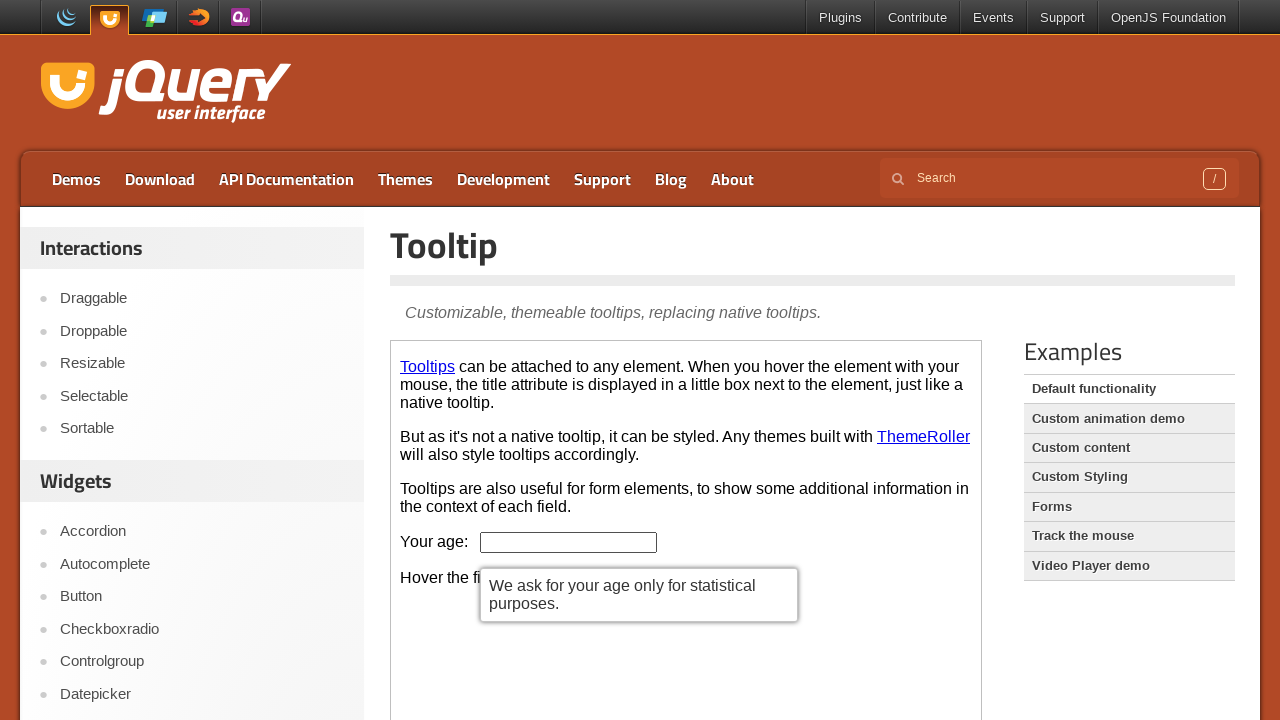

Retrieved tooltip text content
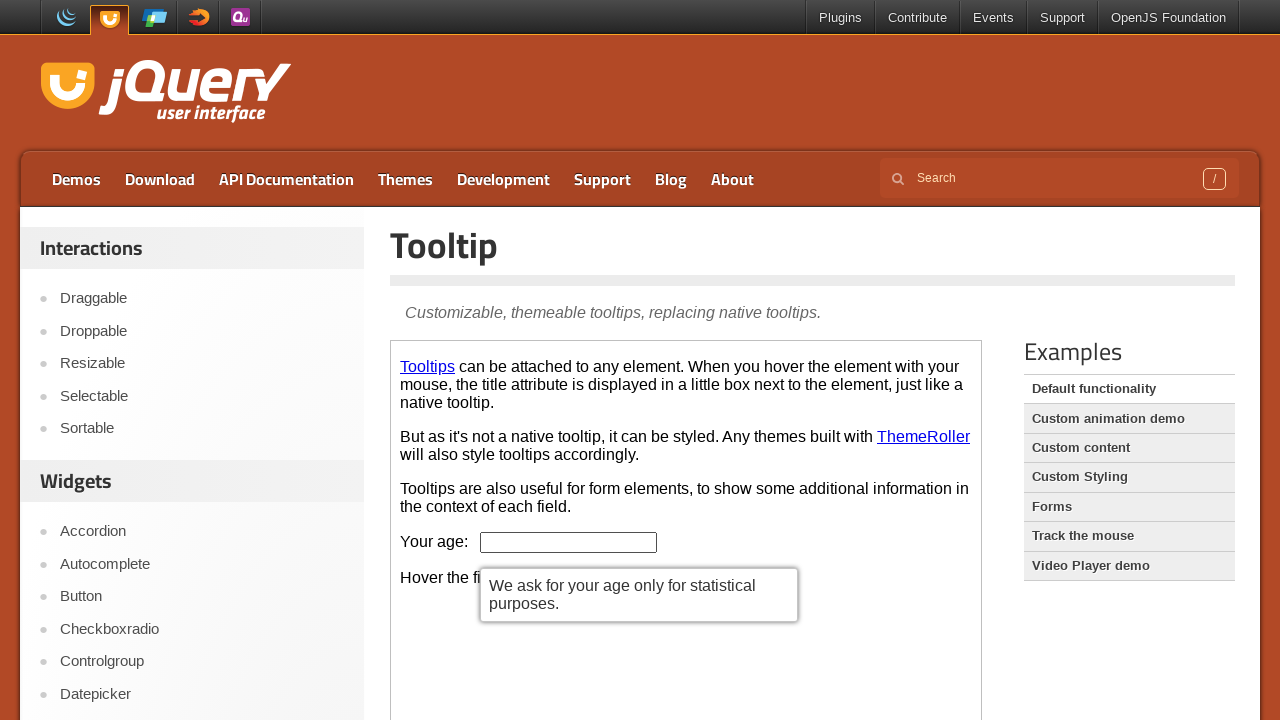

Verified tooltip text matches expected value: 'We ask for your age only for statistical purposes.'
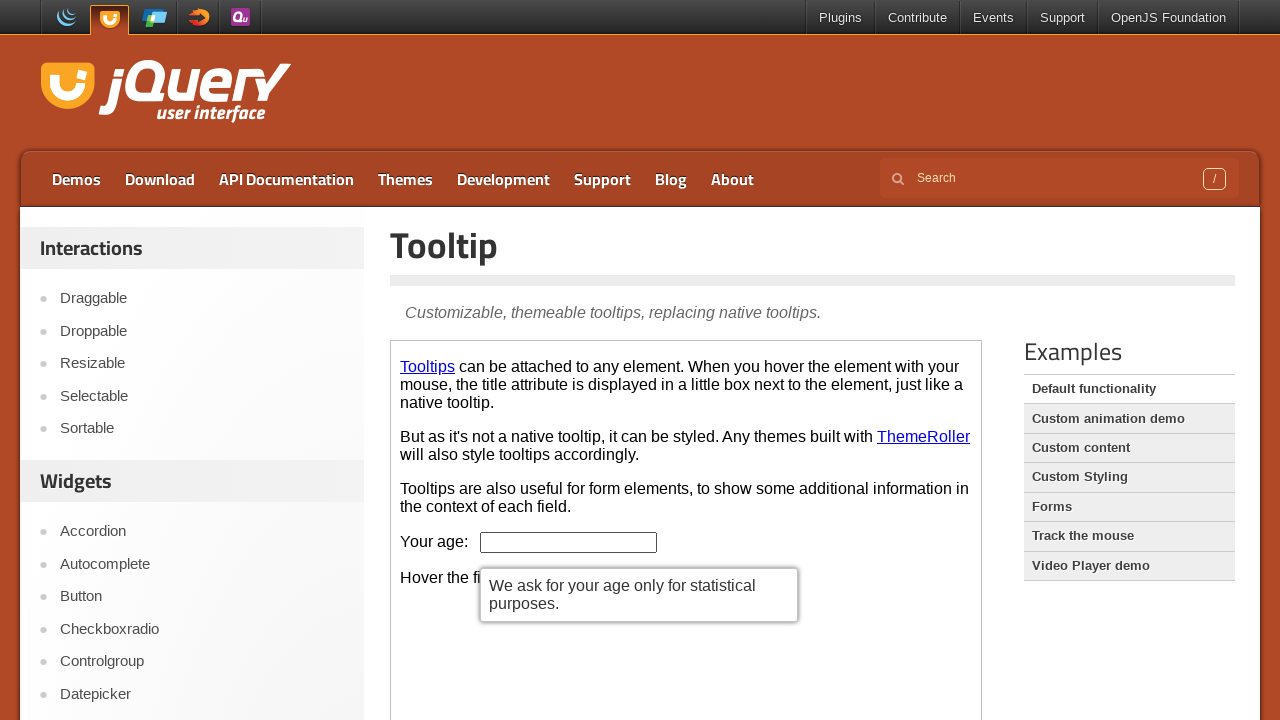

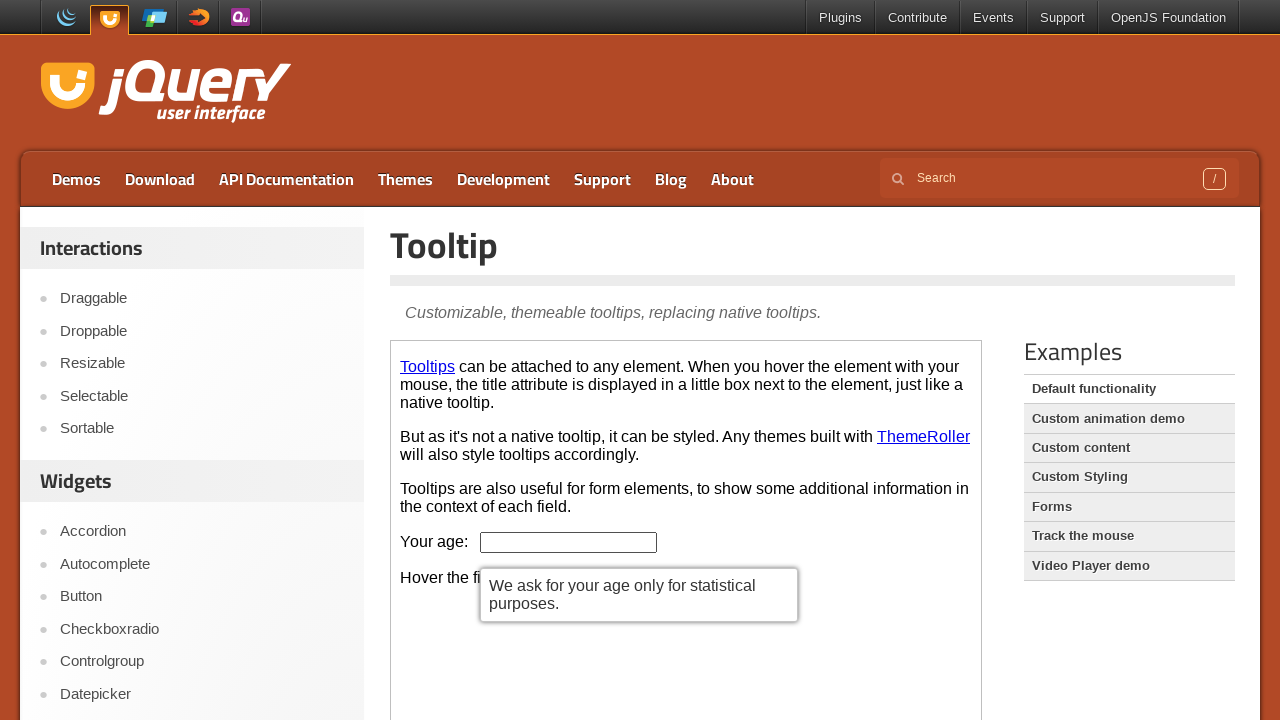